Tests that the Clear completed button is hidden when no items are completed

Starting URL: https://demo.playwright.dev/todomvc

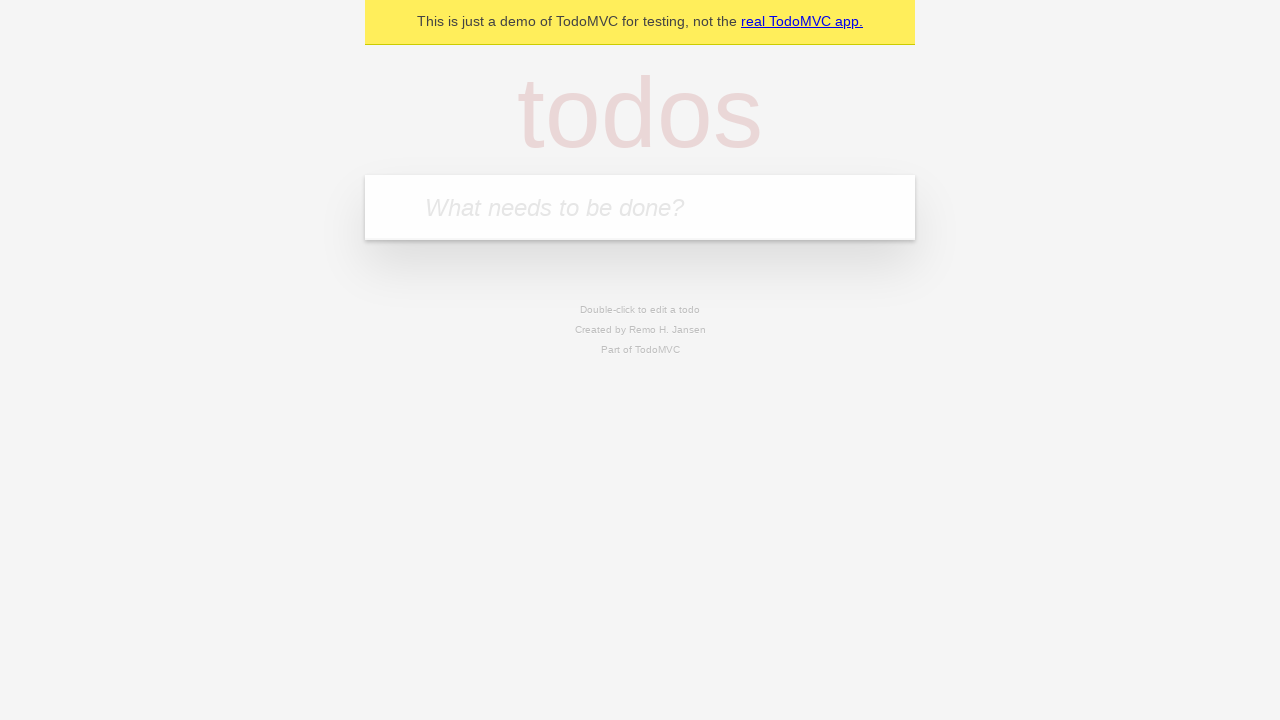

Navigated to TodoMVC demo page
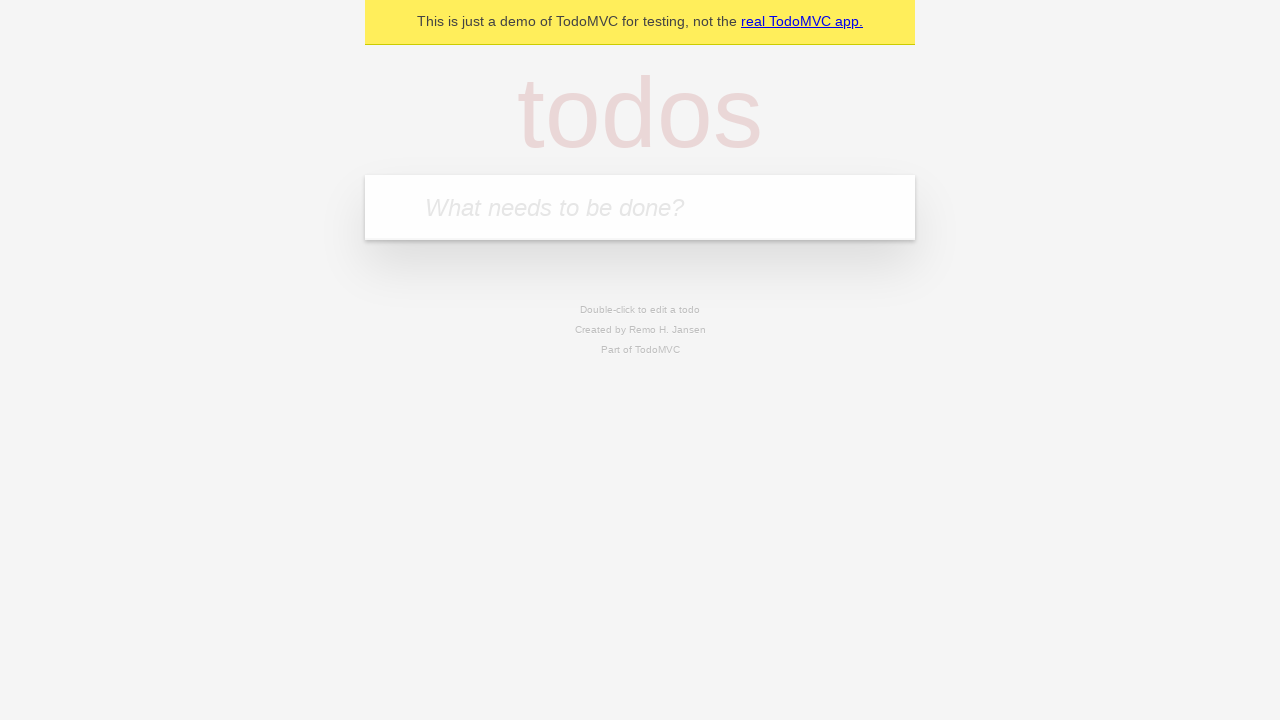

Filled first todo item: 'buy some cheese' on internal:attr=[placeholder="What needs to be done?"i]
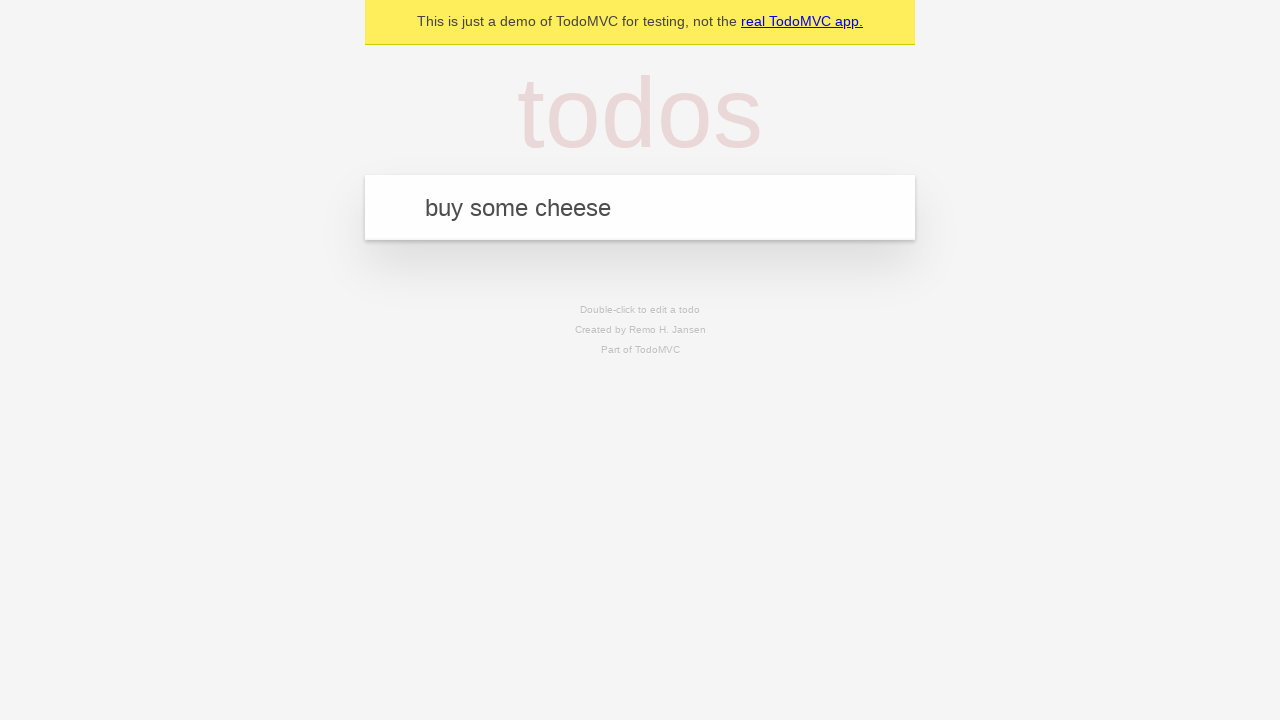

Pressed Enter to add first todo on internal:attr=[placeholder="What needs to be done?"i]
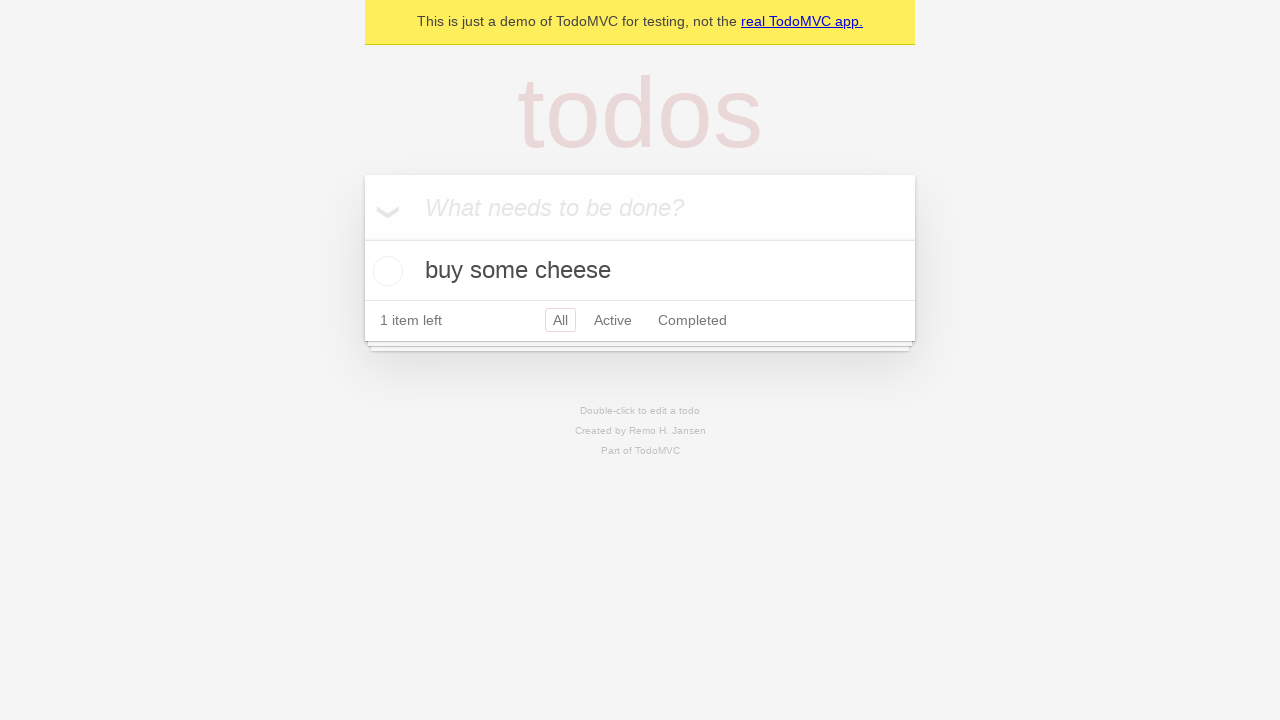

Filled second todo item: 'feed the cat' on internal:attr=[placeholder="What needs to be done?"i]
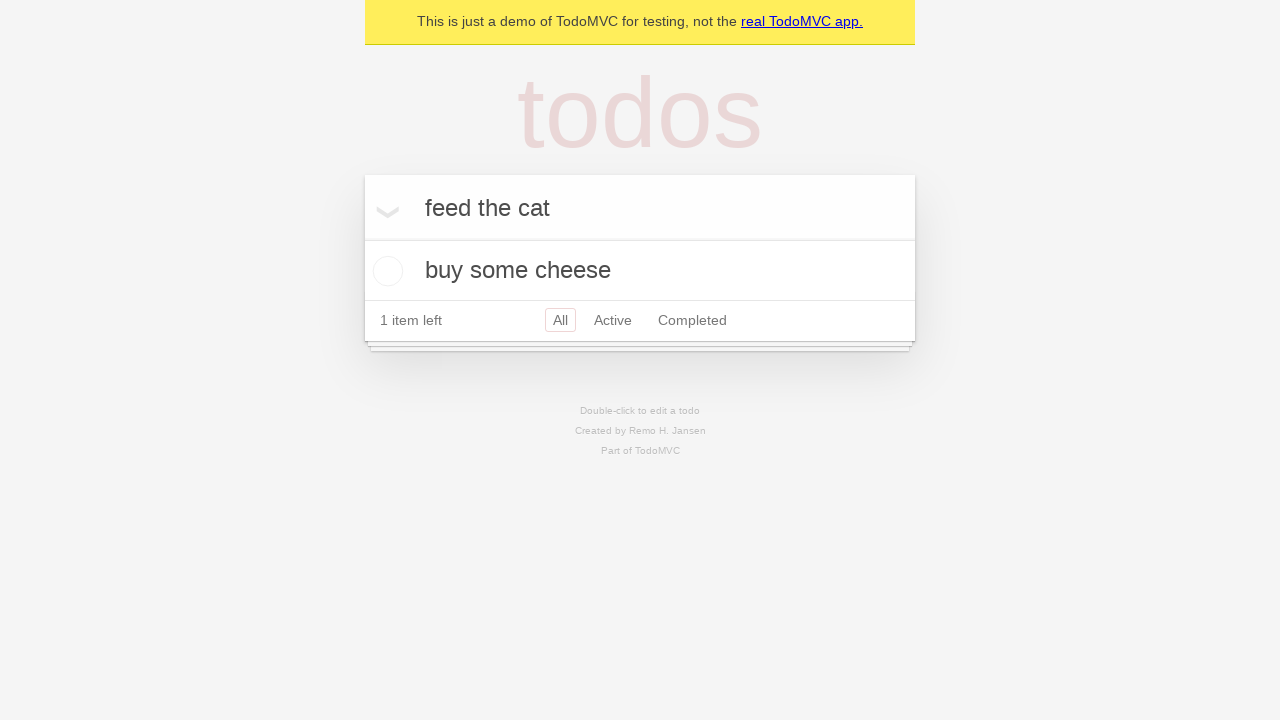

Pressed Enter to add second todo on internal:attr=[placeholder="What needs to be done?"i]
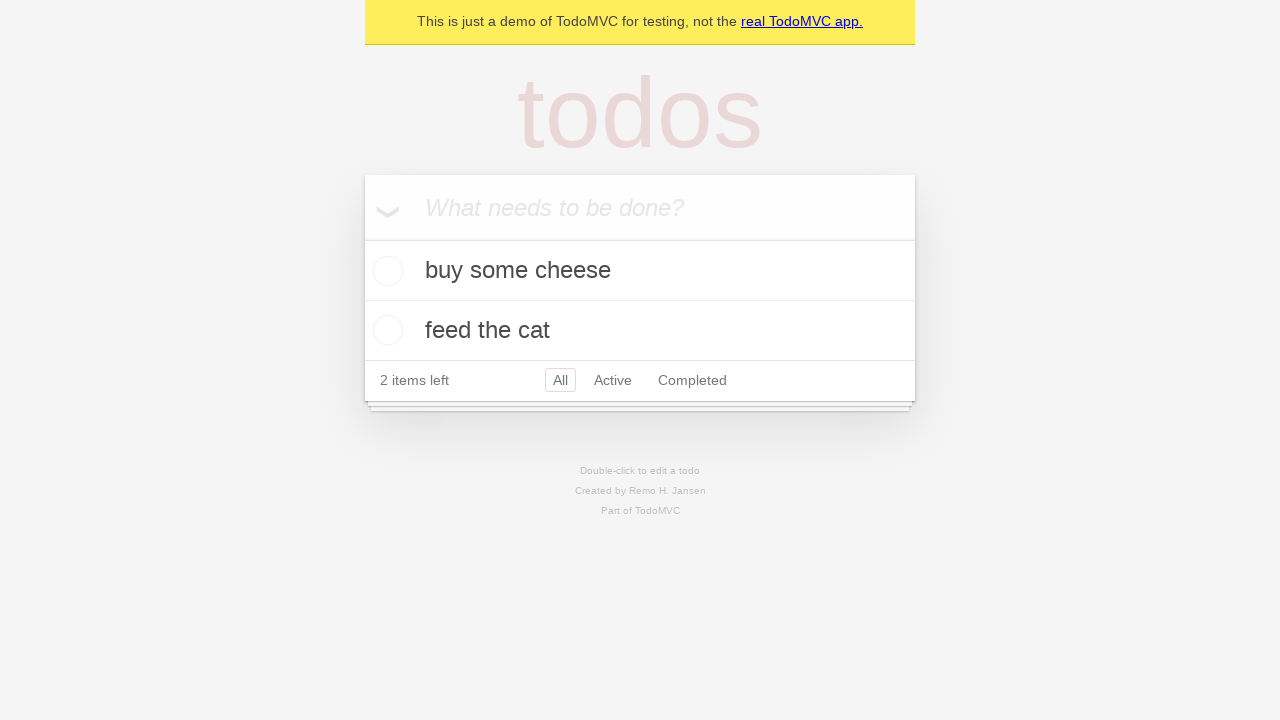

Filled third todo item: 'book a doctors appointment' on internal:attr=[placeholder="What needs to be done?"i]
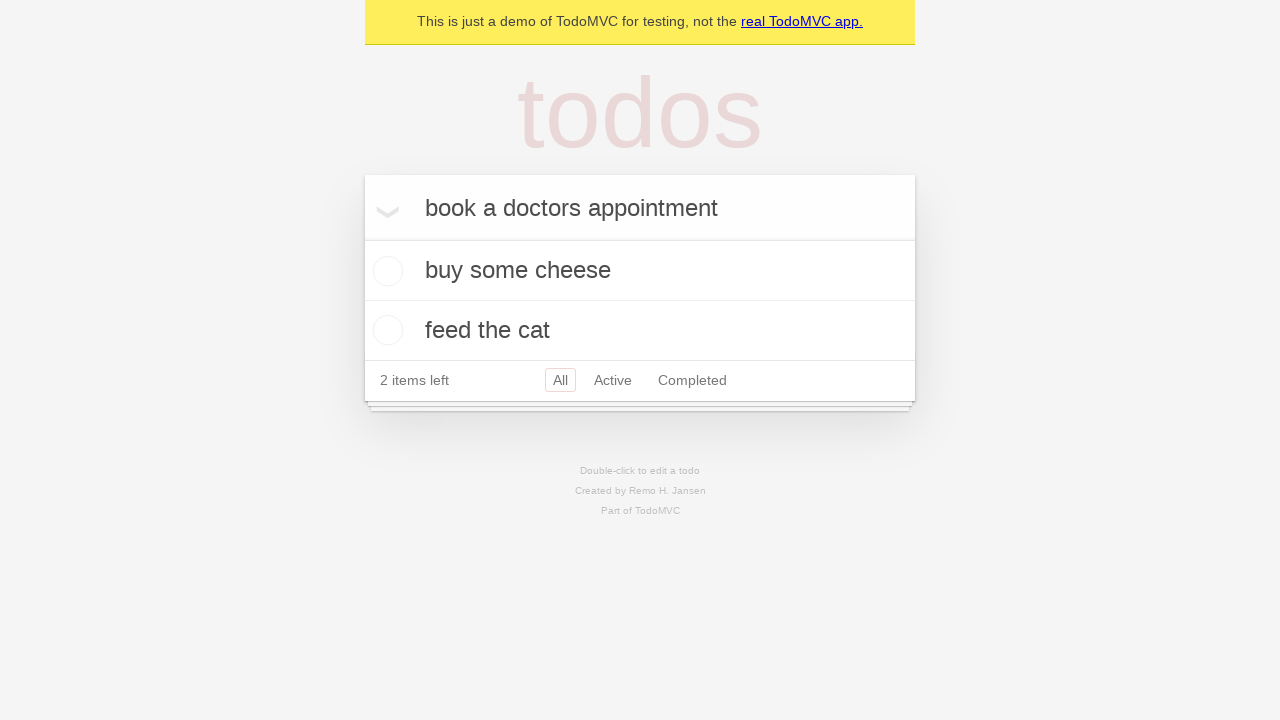

Pressed Enter to add third todo on internal:attr=[placeholder="What needs to be done?"i]
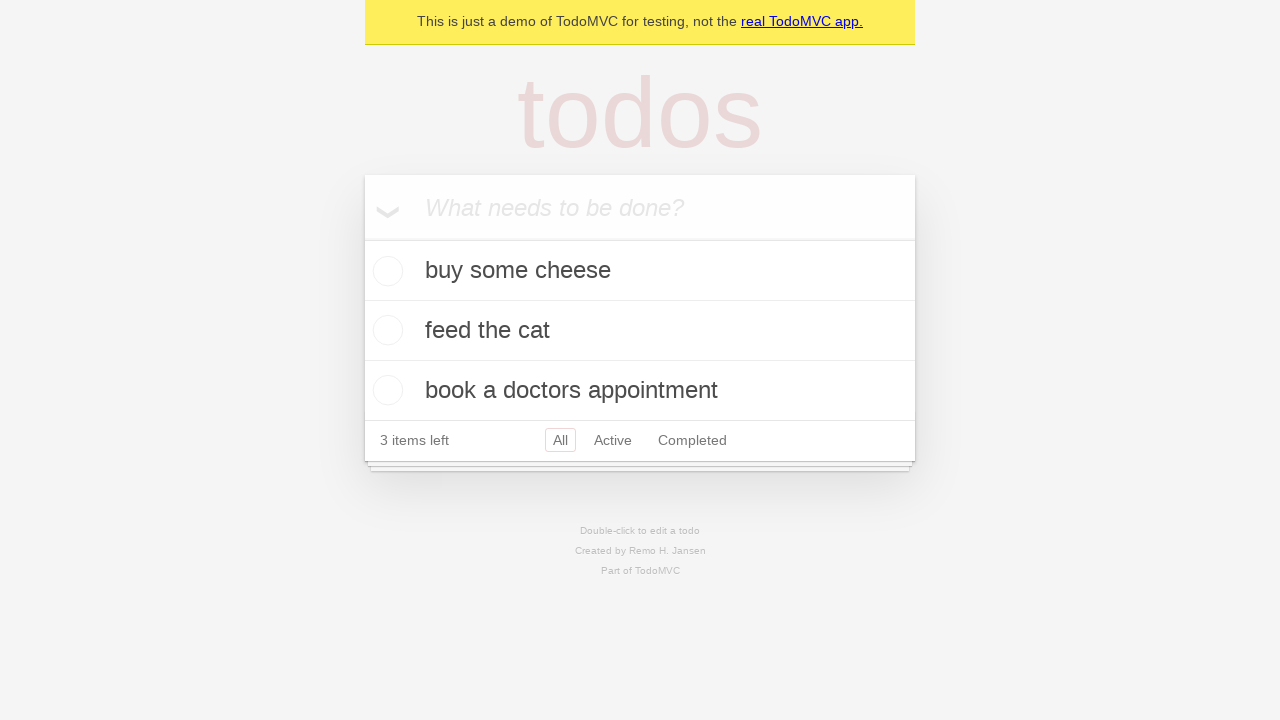

Checked the first todo item as completed at (385, 271) on .todo-list li .toggle >> nth=0
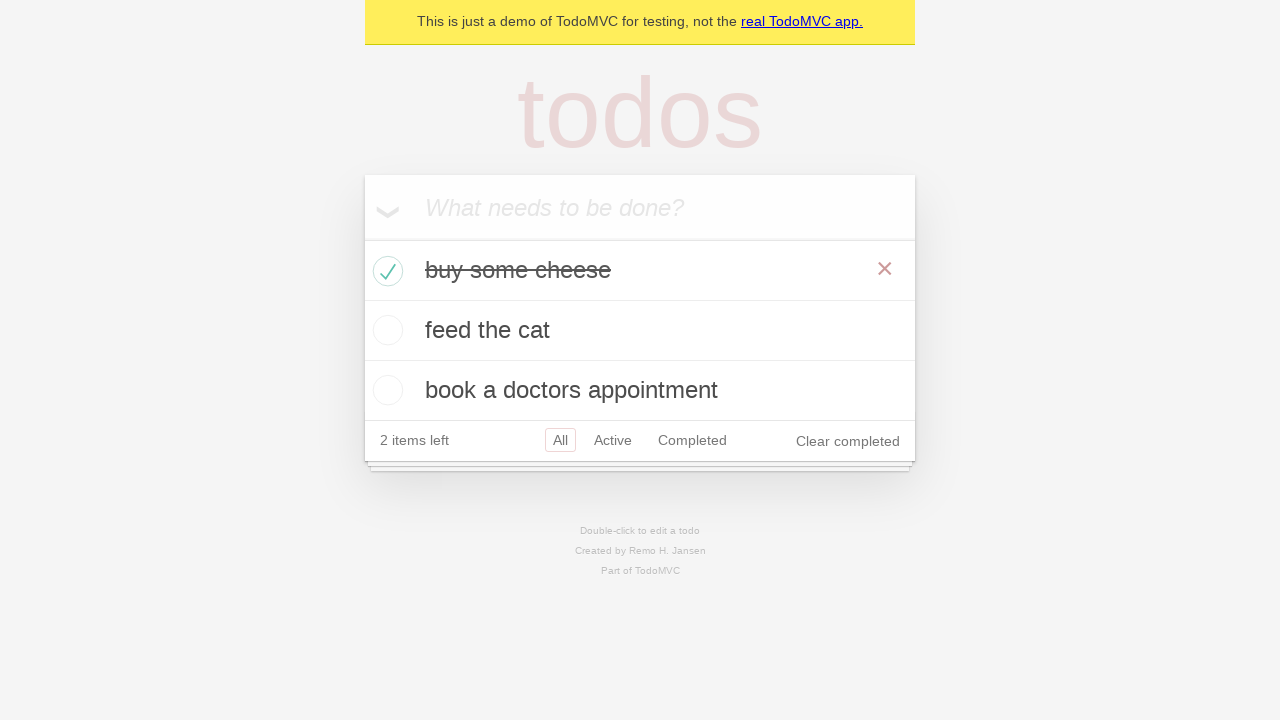

Clicked 'Clear completed' button to remove completed items at (848, 441) on internal:role=button[name="Clear completed"i]
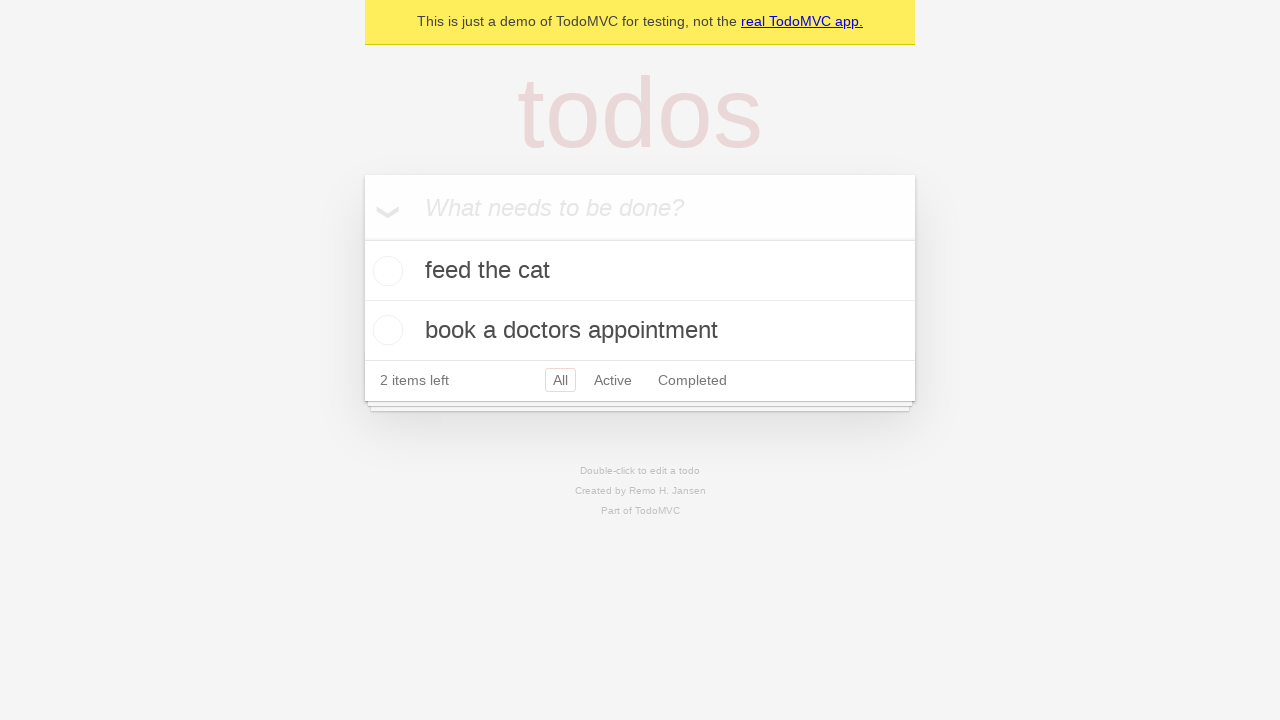

Verified that 'Clear completed' button is hidden when no items are completed
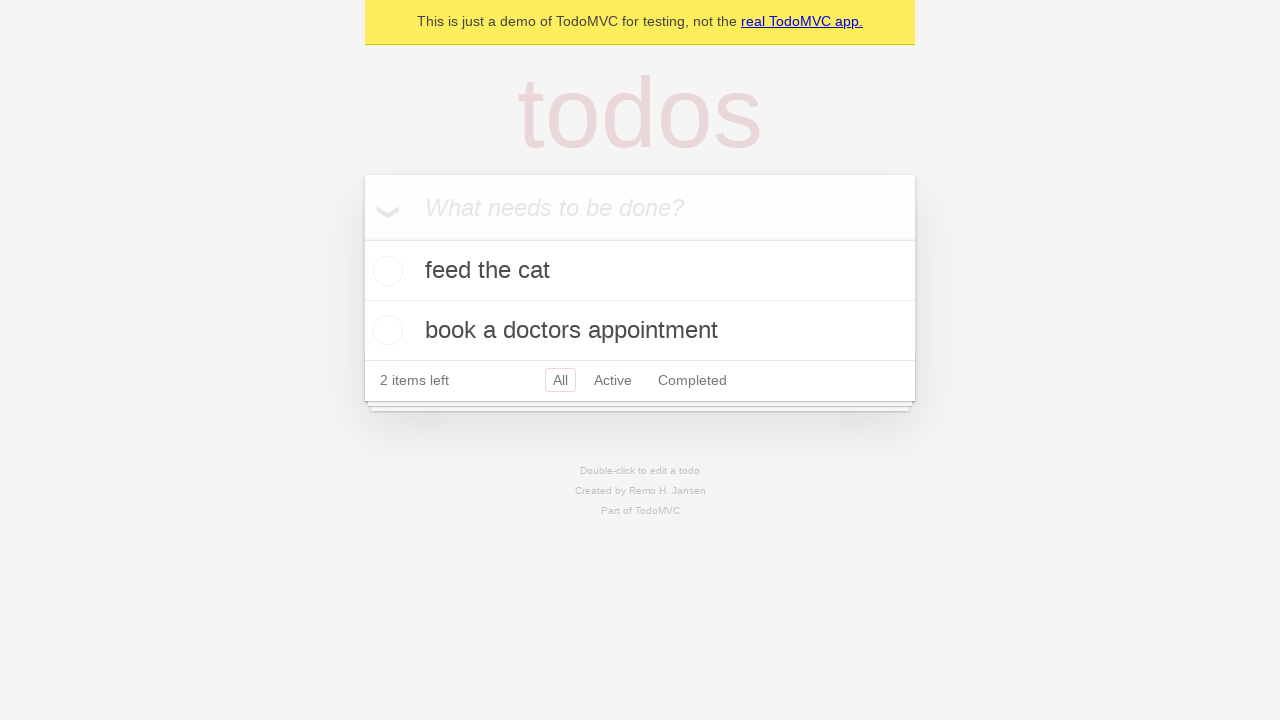

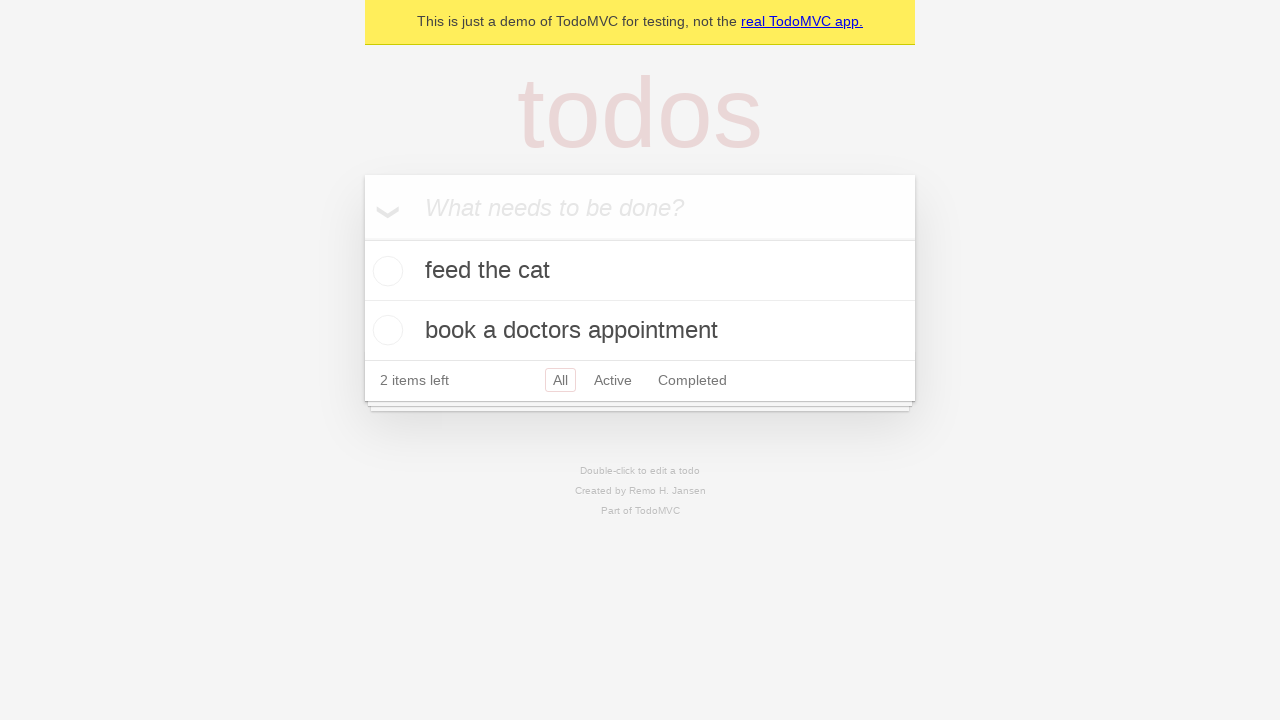